Tests drag and drop functionality on the jQuery UI droppable demo page by dragging a source element onto a target drop zone within an iframe.

Starting URL: http://jqueryui.com/droppable

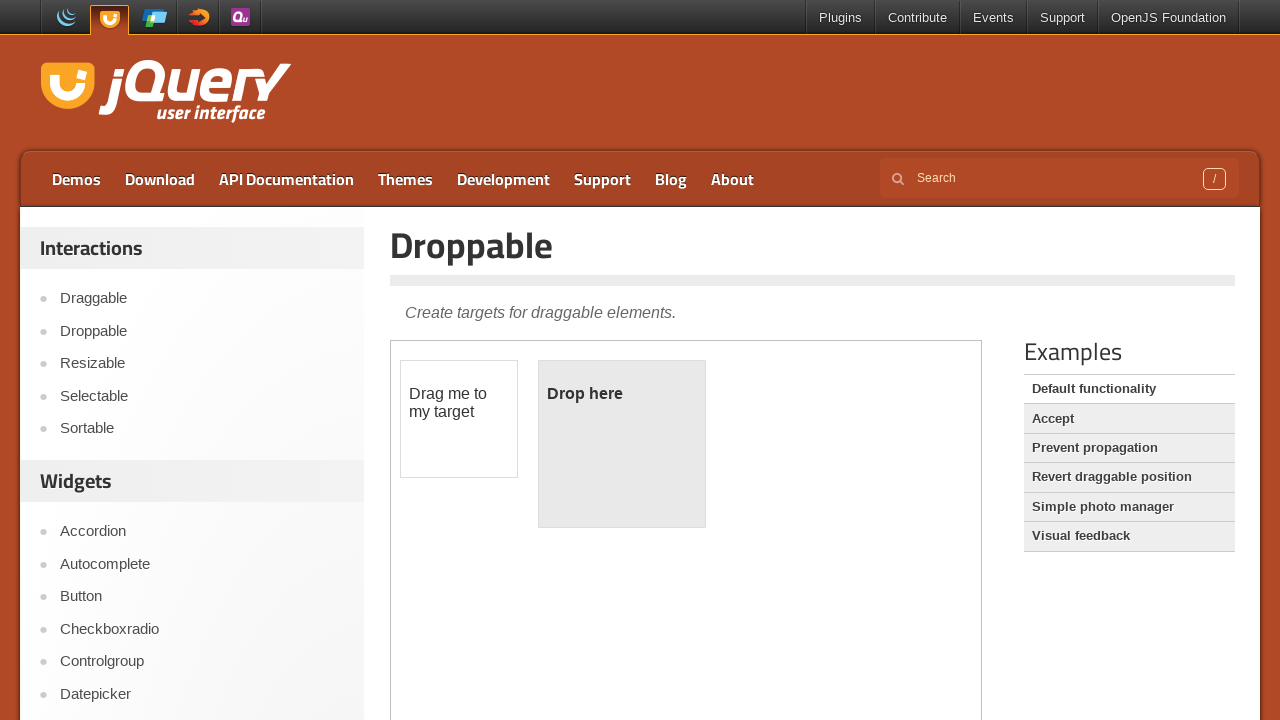

Navigated to jQuery UI droppable demo page
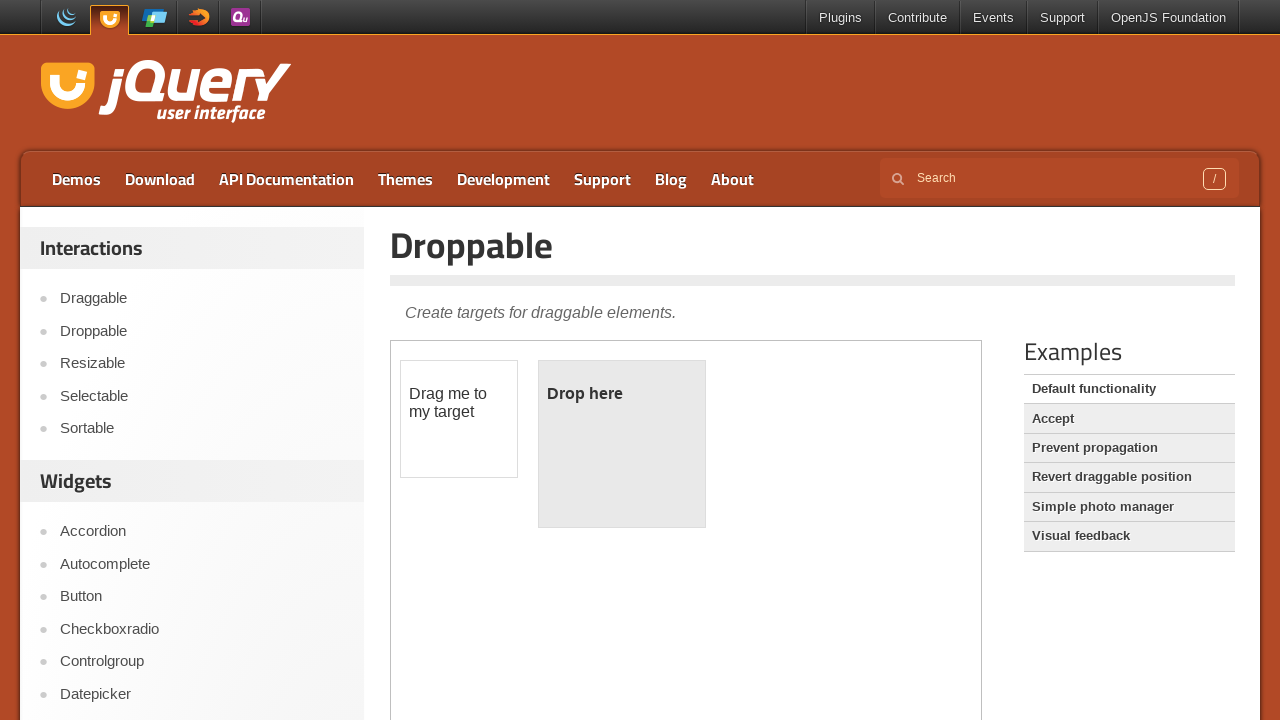

Located demo iframe
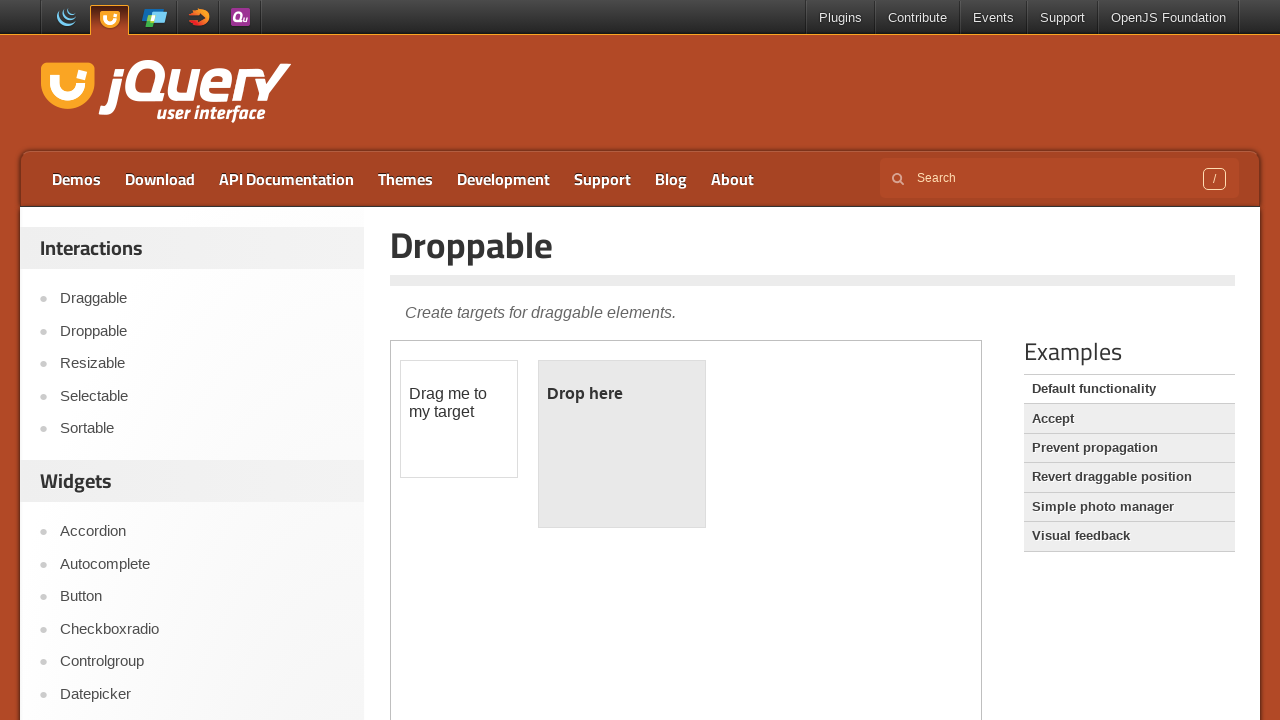

Located draggable source element
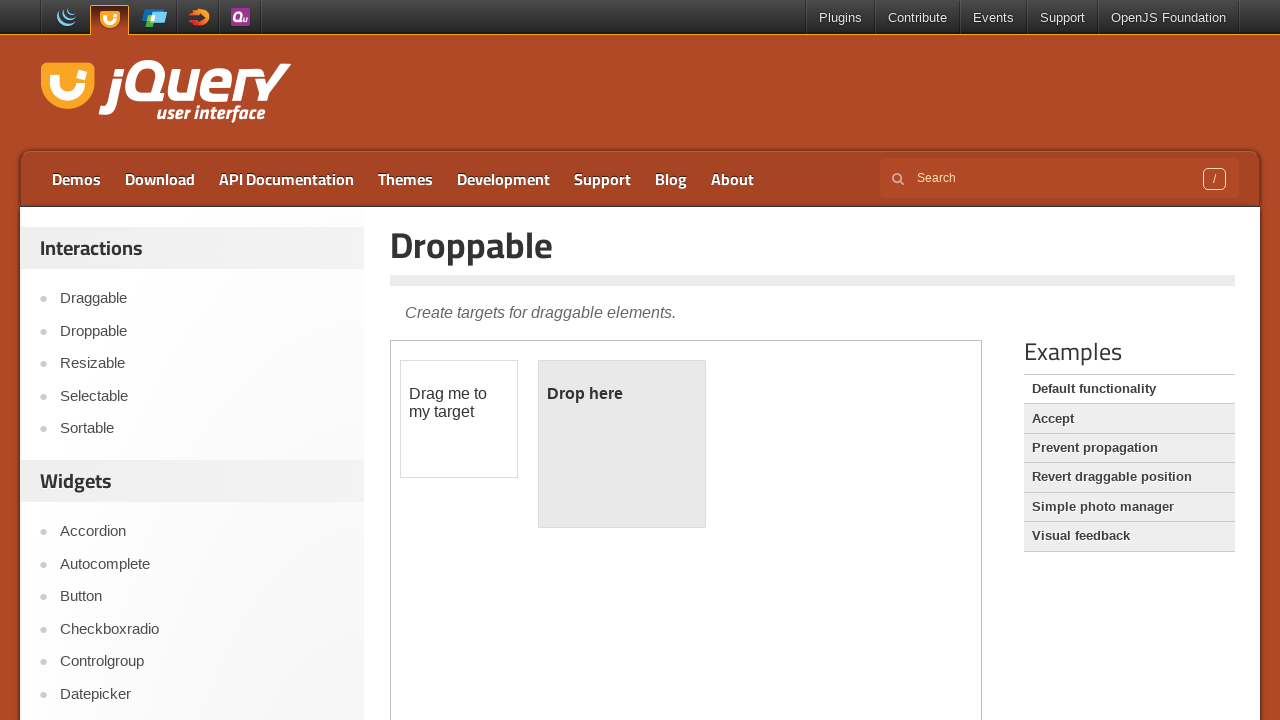

Located droppable target element
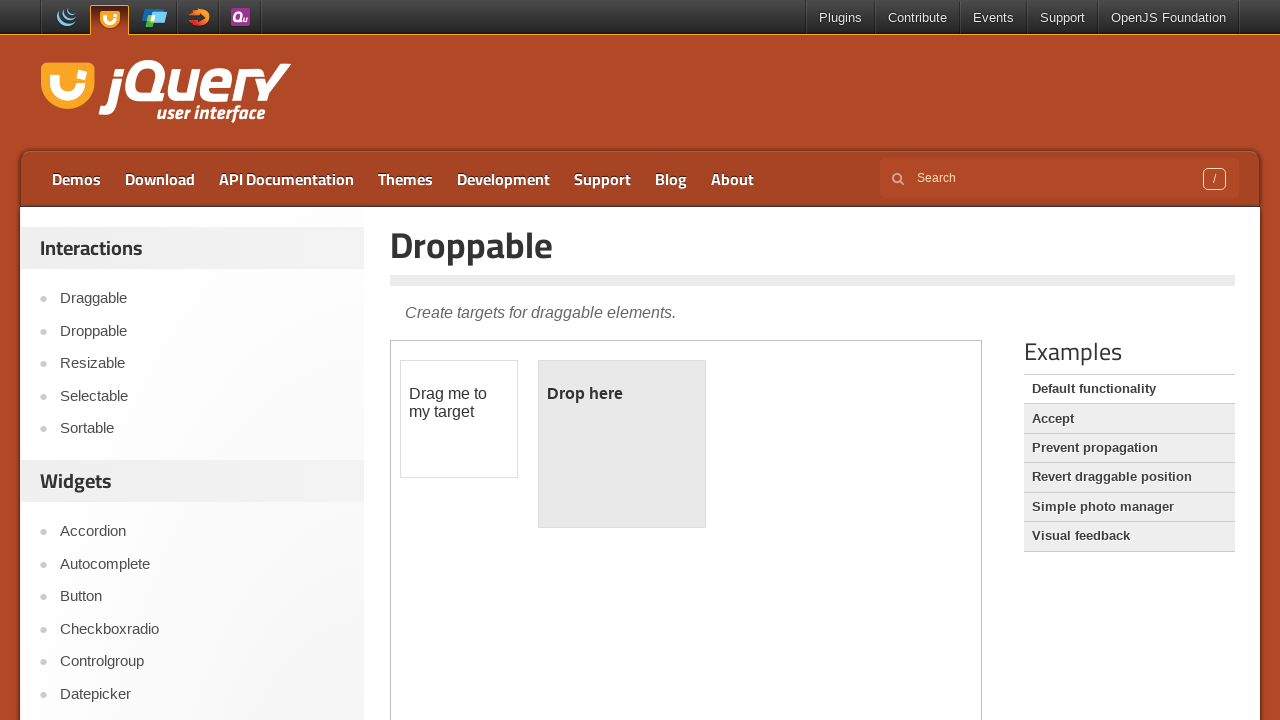

Dragged source element onto target drop zone at (622, 444)
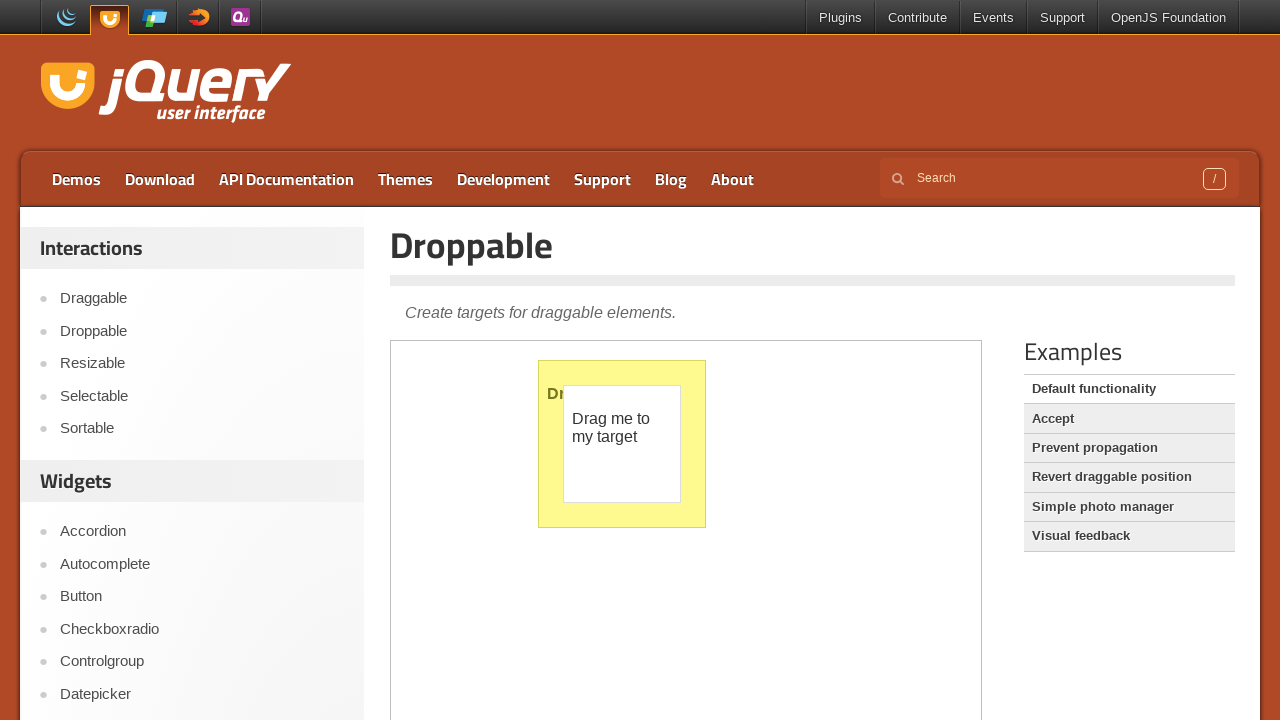

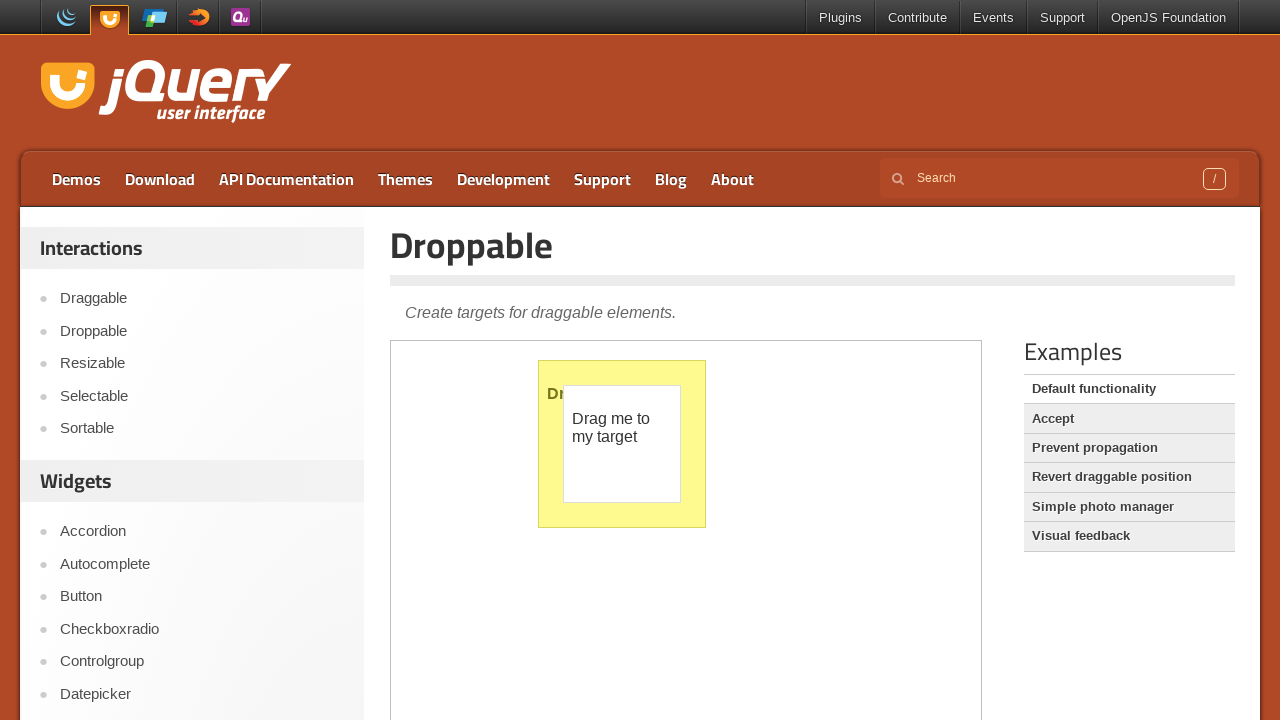